Tests searching for products and adding a specific item to the cart

Starting URL: https://rahulshettyacademy.com/seleniumPractise/#/

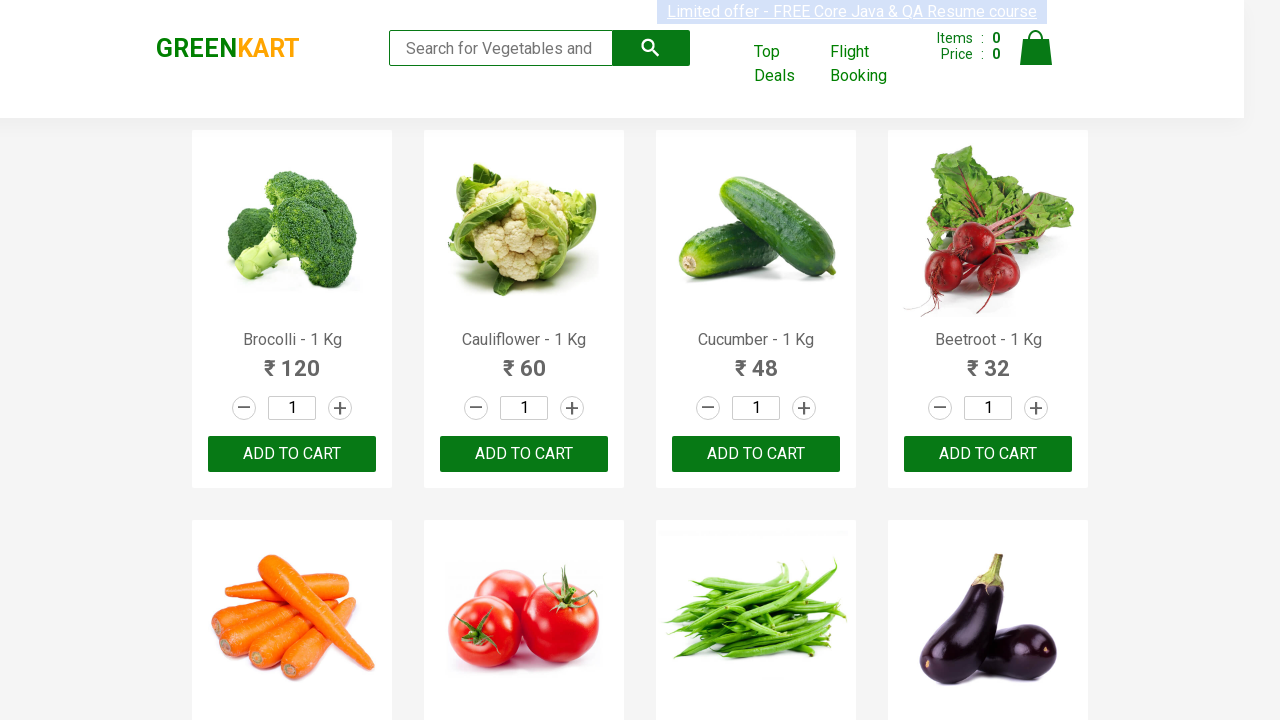

Filled search field with 'ca' on .search-keyword
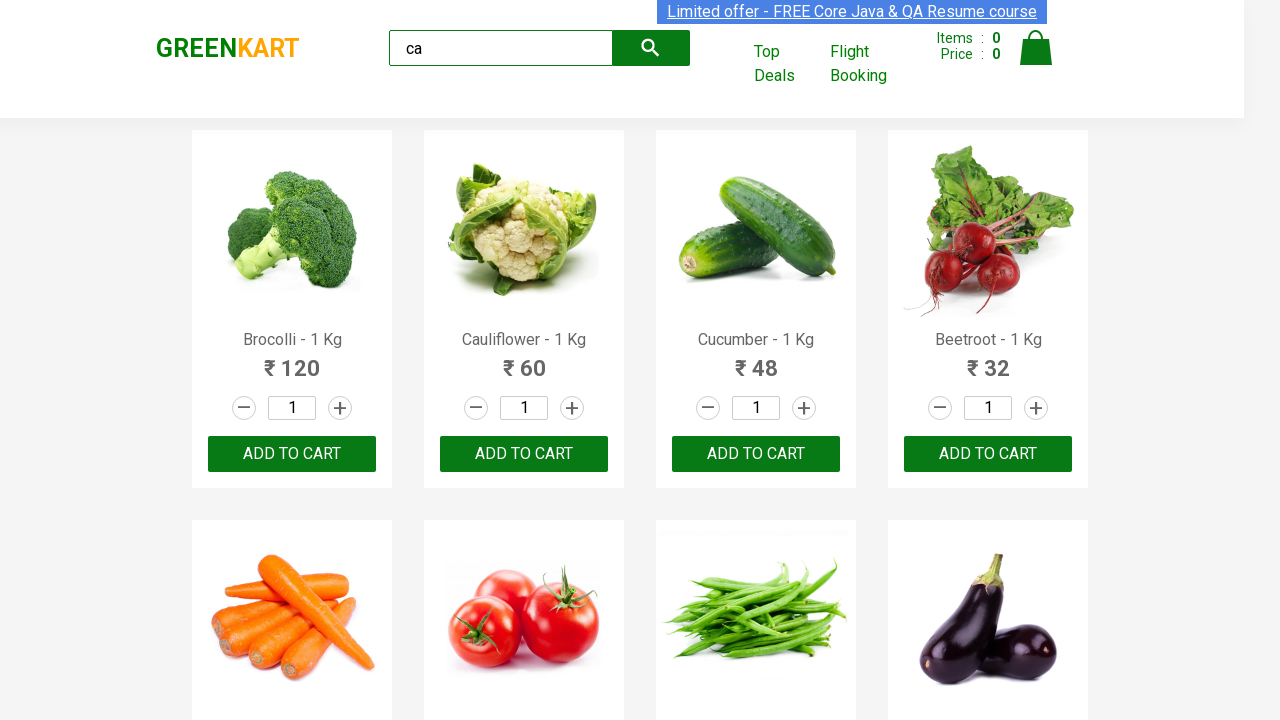

Waited for search results to load
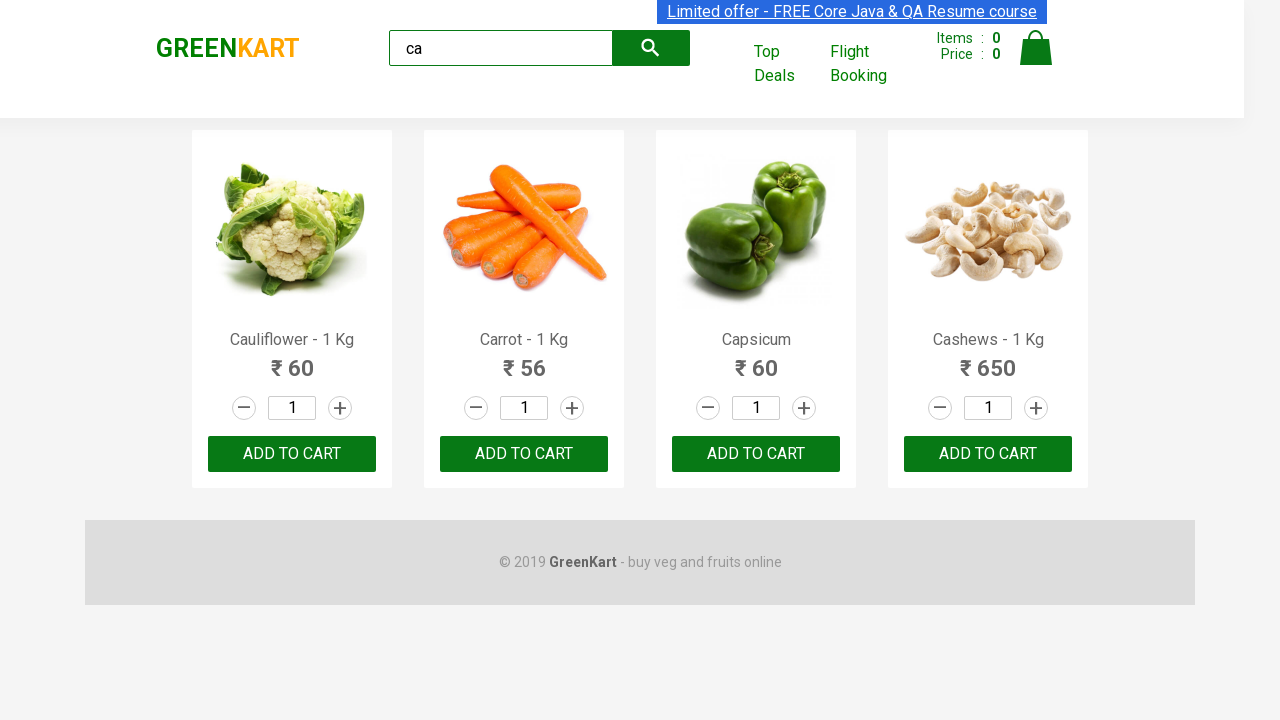

Clicked ADD TO CART button on the third product at (756, 454) on .products .product >> nth=2 >> text=ADD TO CART
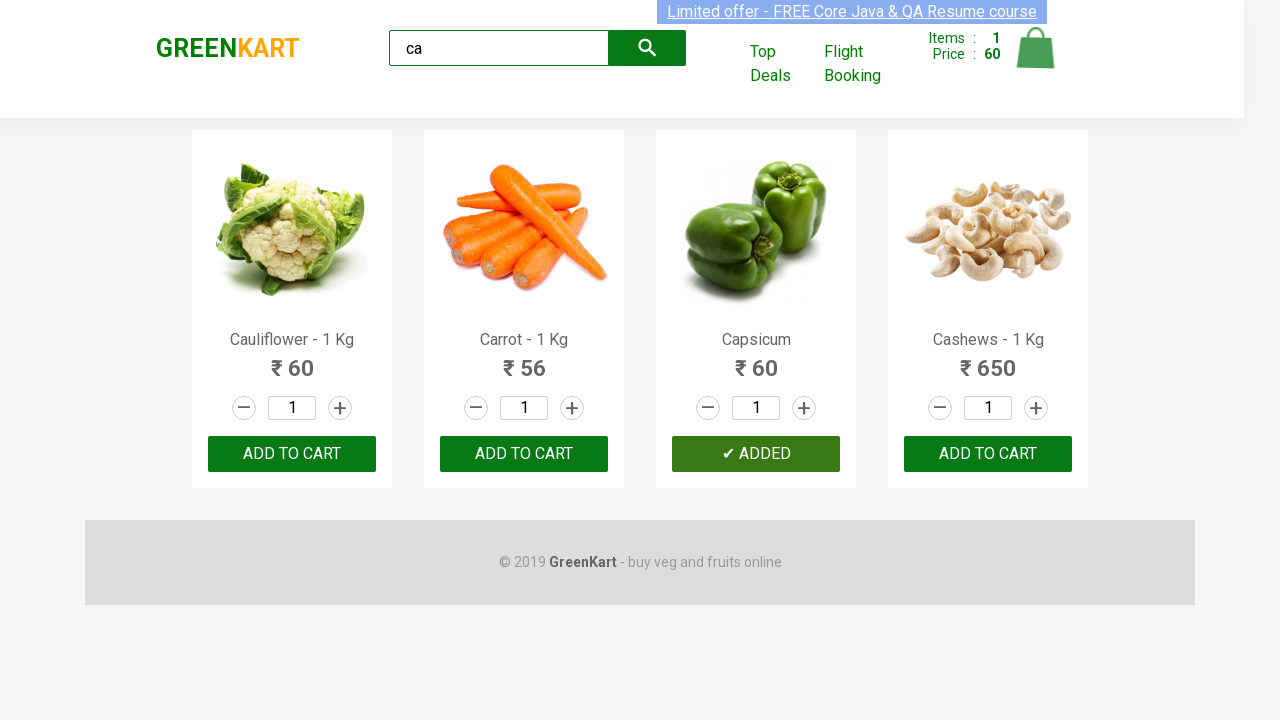

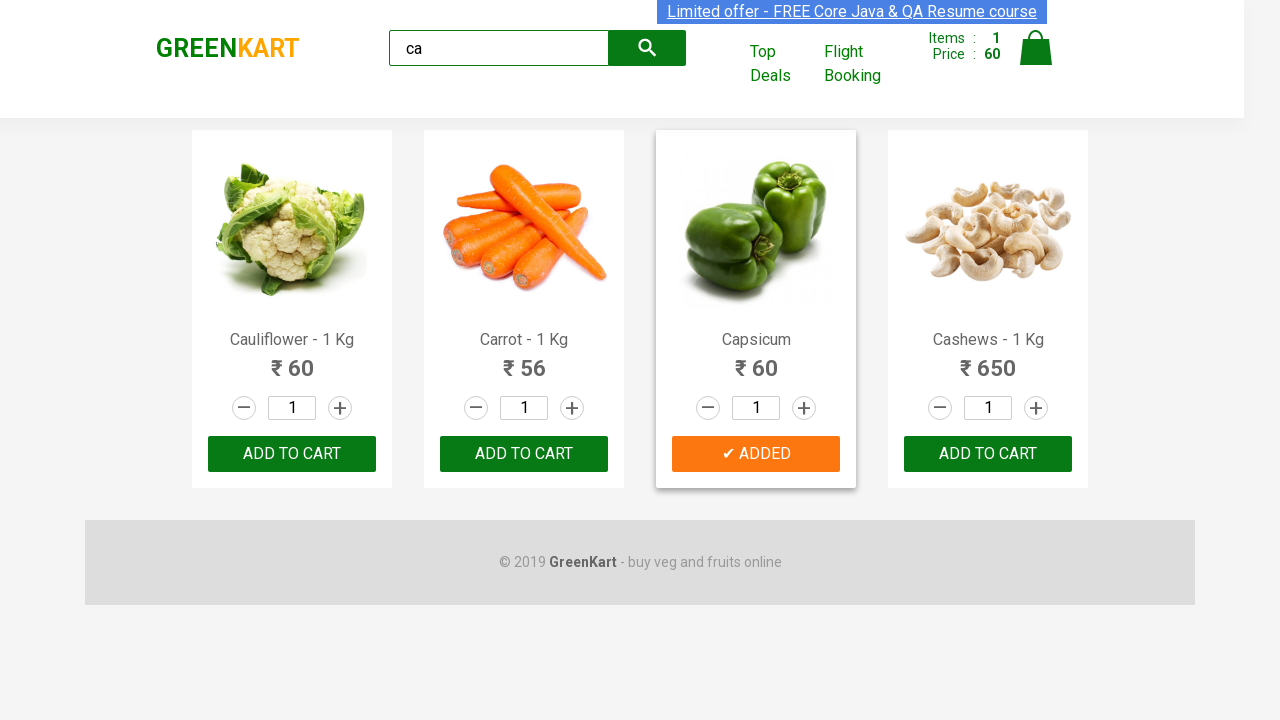